Navigates to the 1mg pharmacy website homepage and verifies the page loads successfully.

Starting URL: https://www.1mg.com

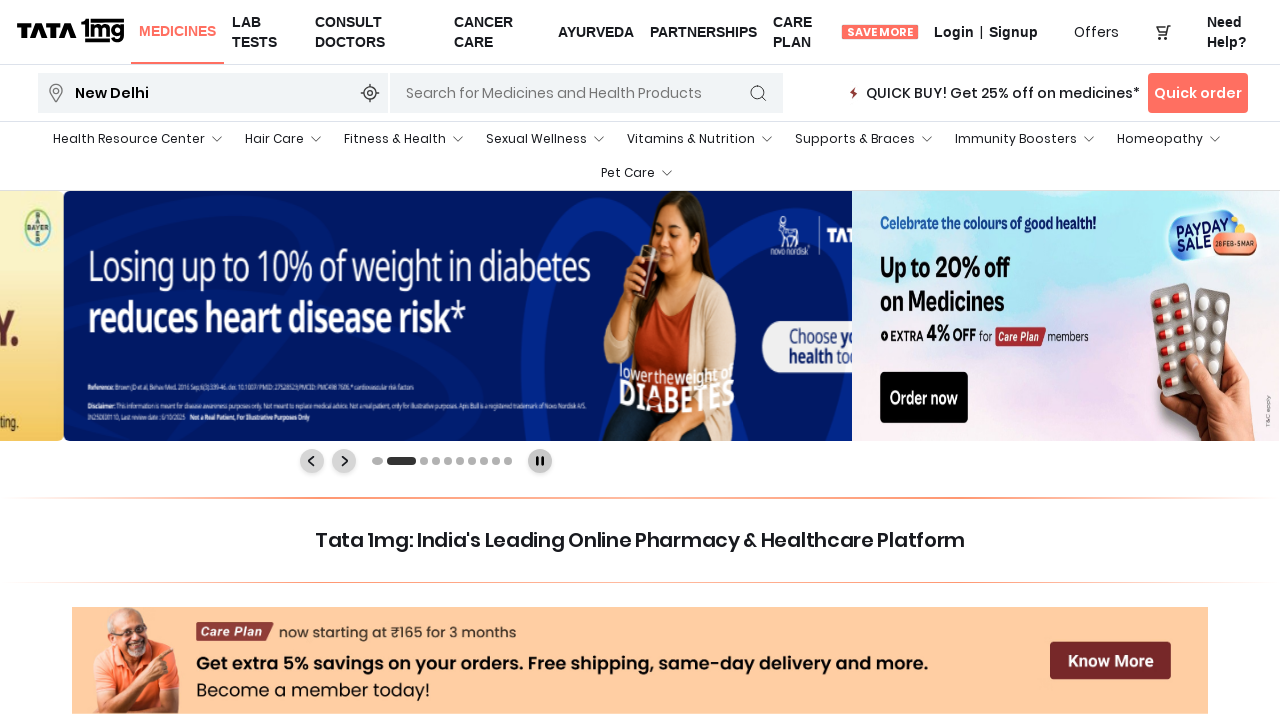

Waited for page DOM content to fully load
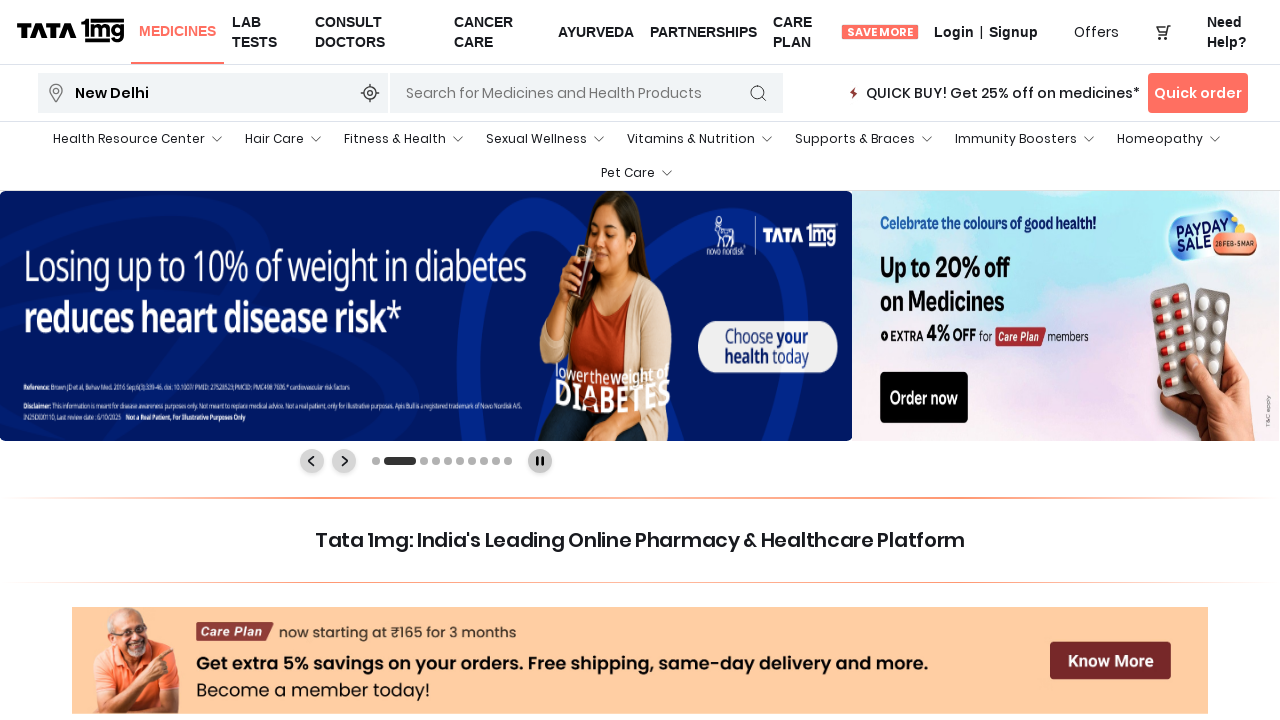

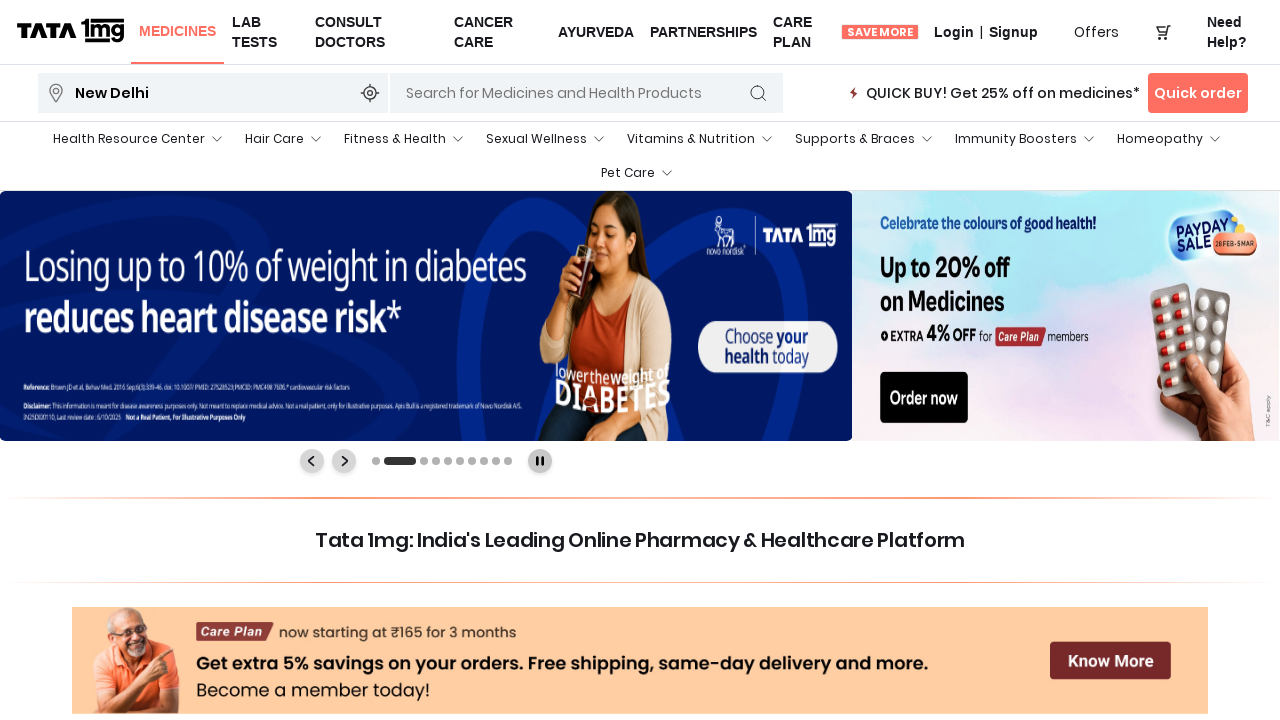